Navigates to the vtiger CRM demo page and clicks on the "Take product tour" link to initiate the product tour.

Starting URL: https://www.vtiger.com/crm-demo/

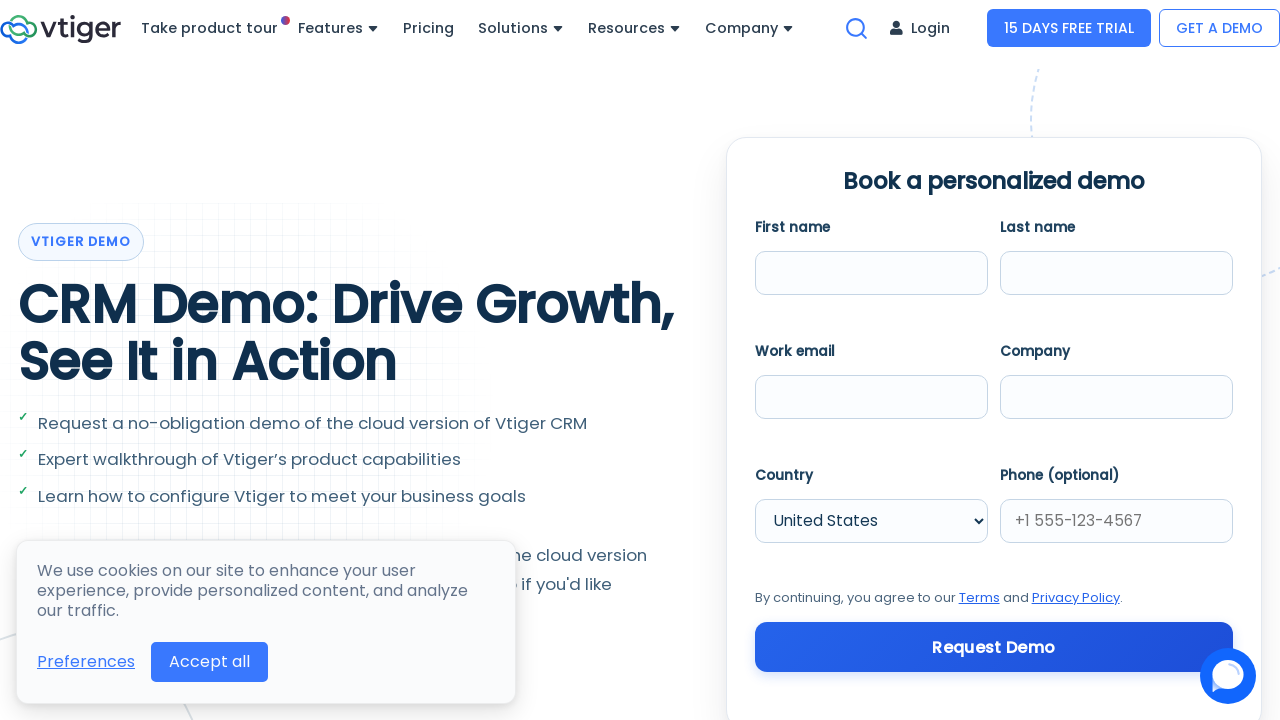

Clicked the first 'Take product tour' link at (220, 28) on (//a[contains(text(),'Take product tour')])[1]
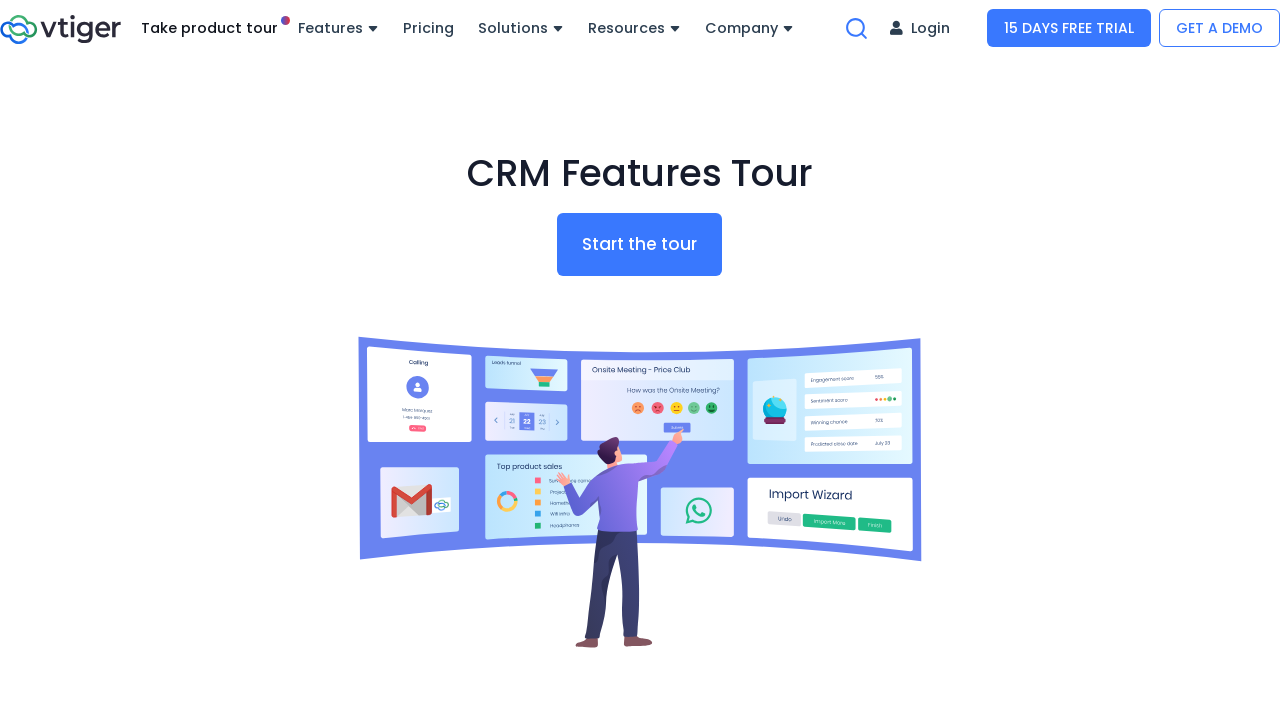

Product tour page loaded and network idle
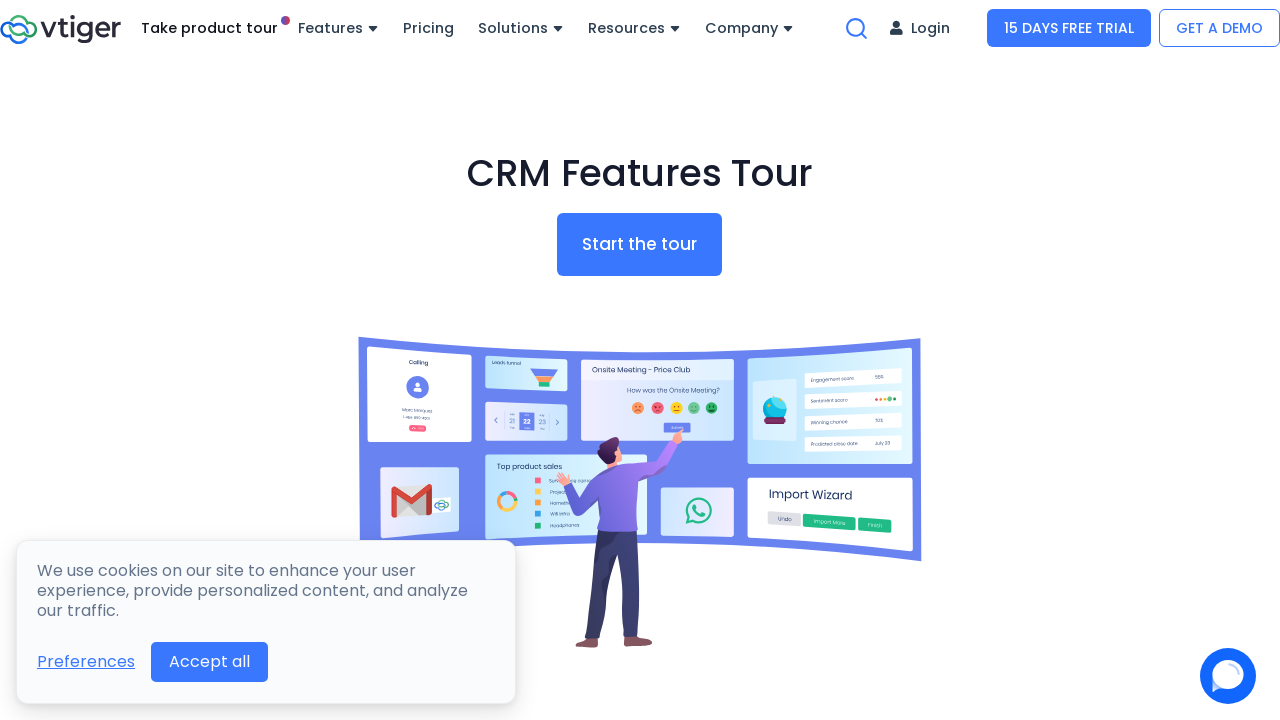

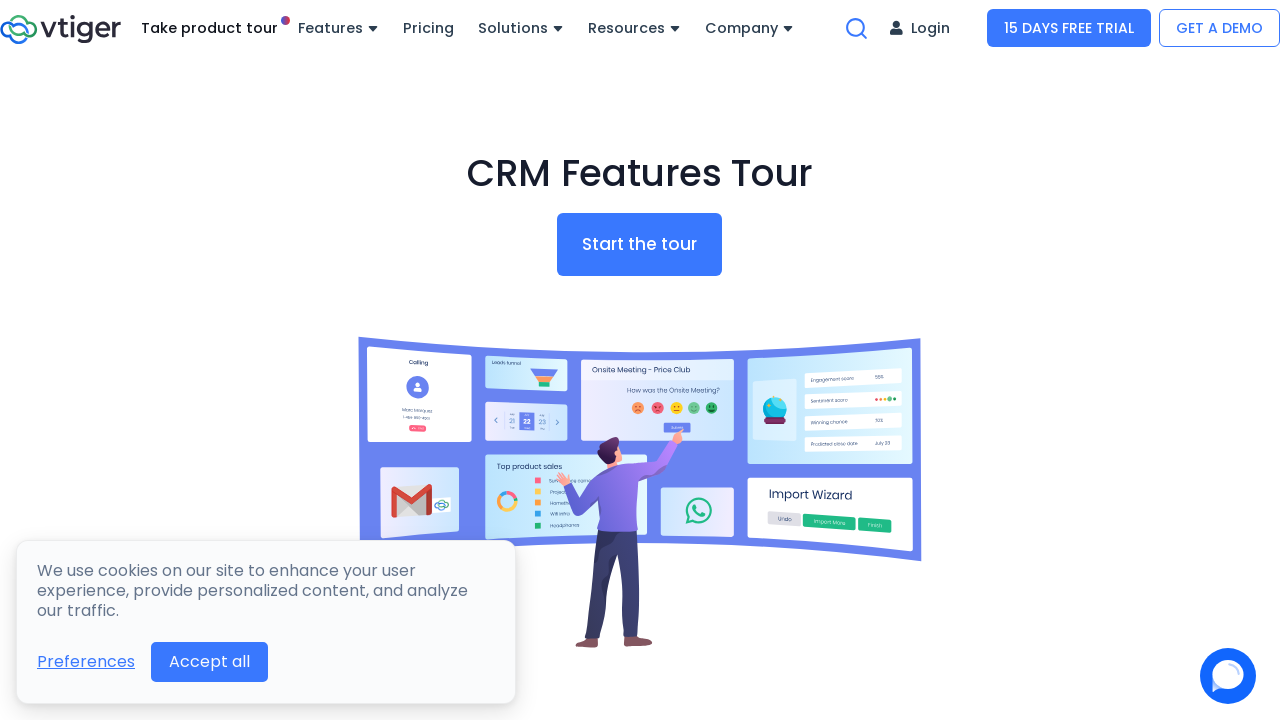